Tests passenger selection dropdown by clicking to increment adult passenger count multiple times and verifying the updated text

Starting URL: https://rahulshettyacademy.com/dropdownsPractise/

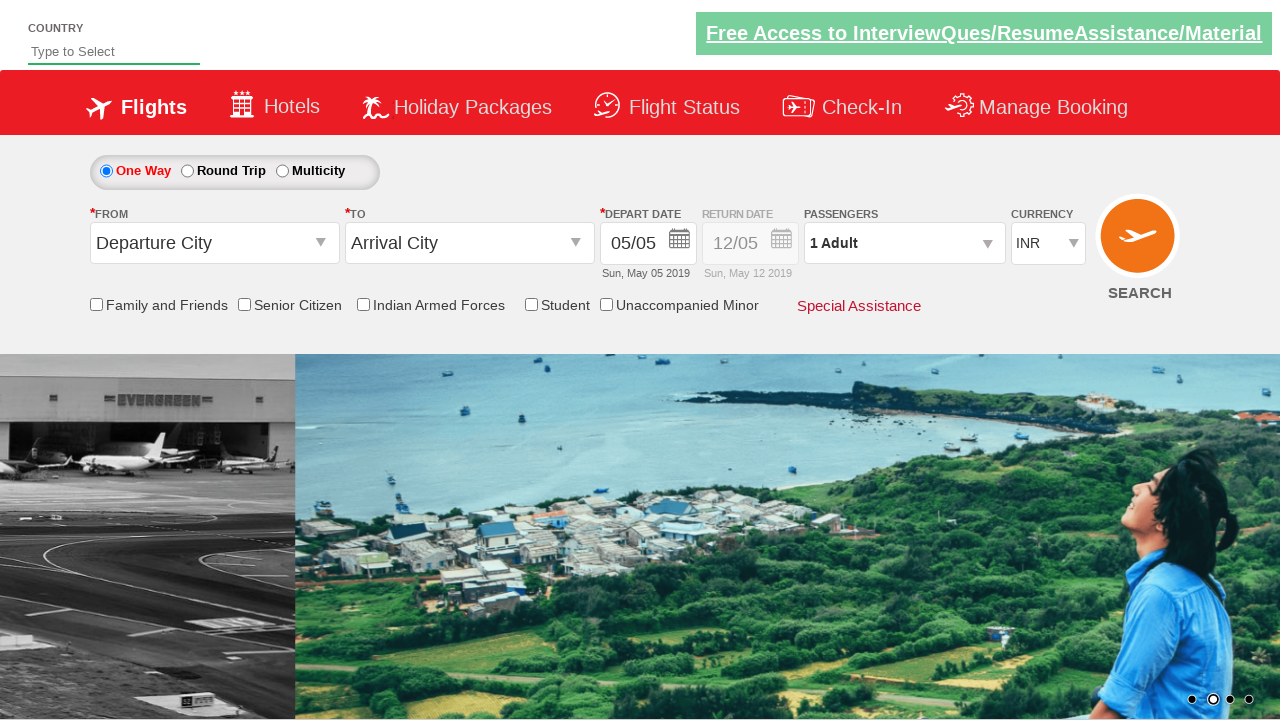

Clicked on passenger info dropdown to open it at (904, 243) on .paxinfo
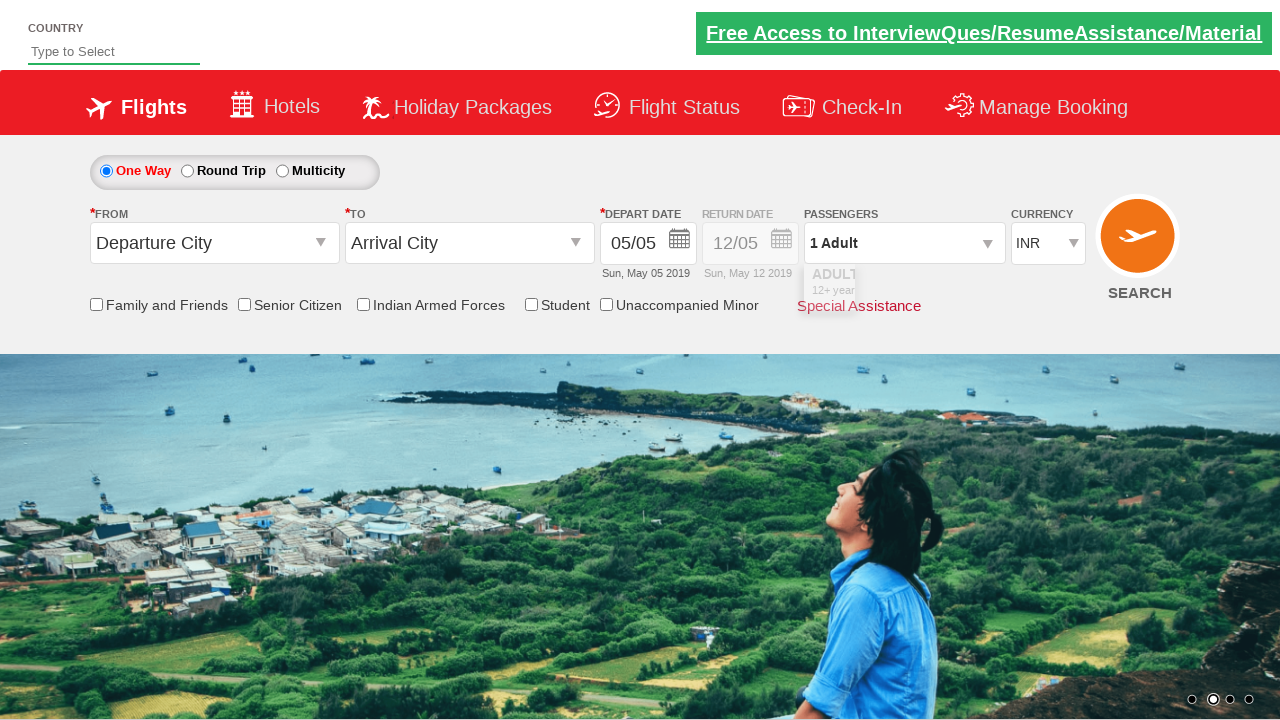

Clicked increment adult button (iteration 1 of 4) at (982, 288) on #hrefIncAdt
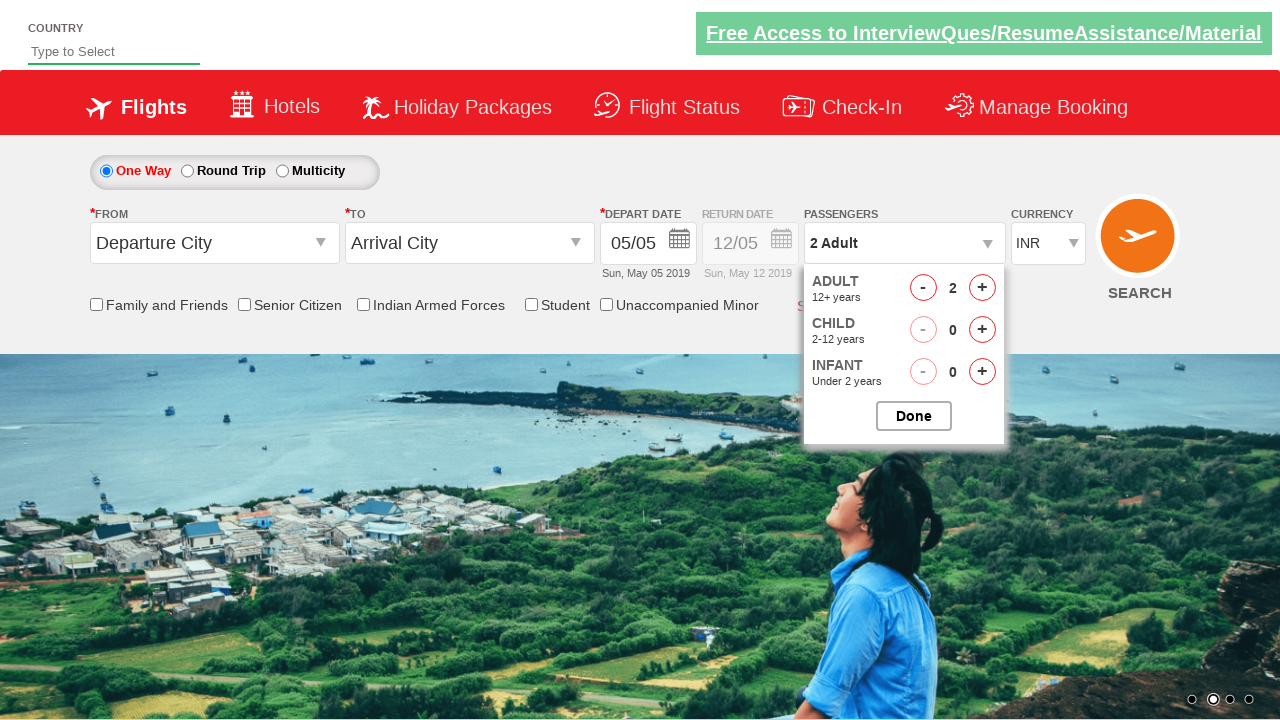

Clicked increment adult button (iteration 2 of 4) at (982, 288) on #hrefIncAdt
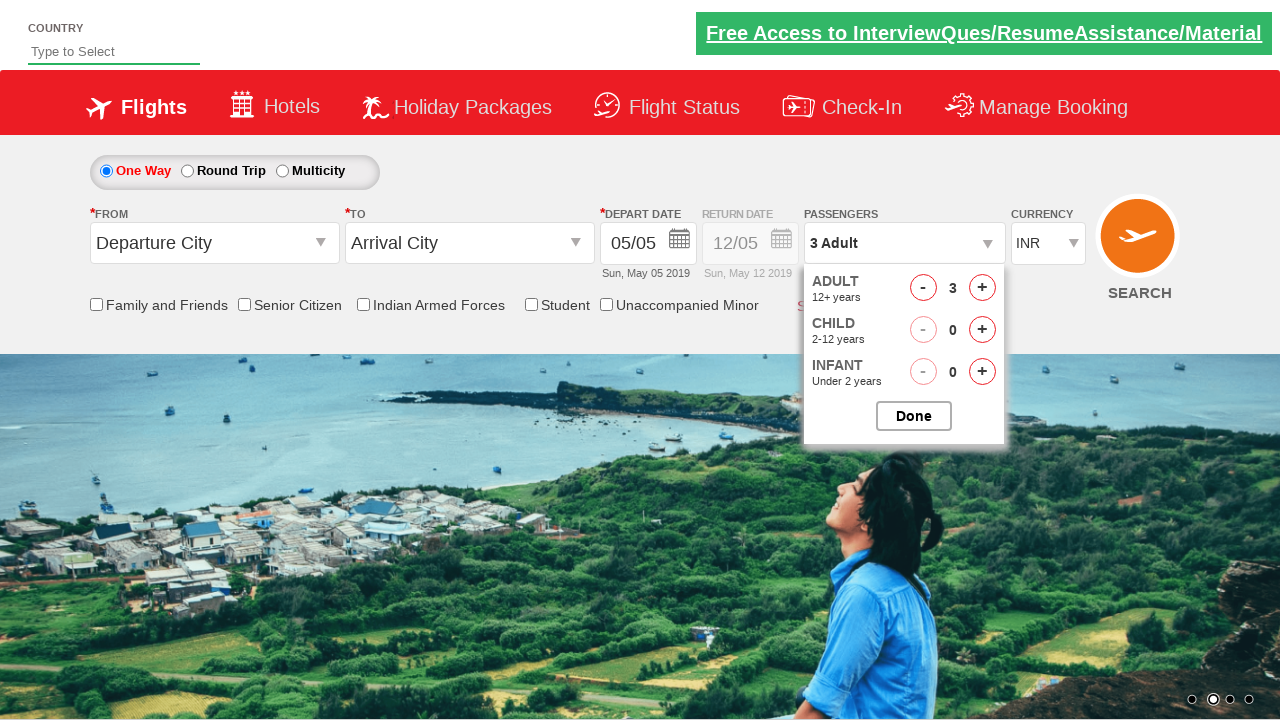

Clicked increment adult button (iteration 3 of 4) at (982, 288) on #hrefIncAdt
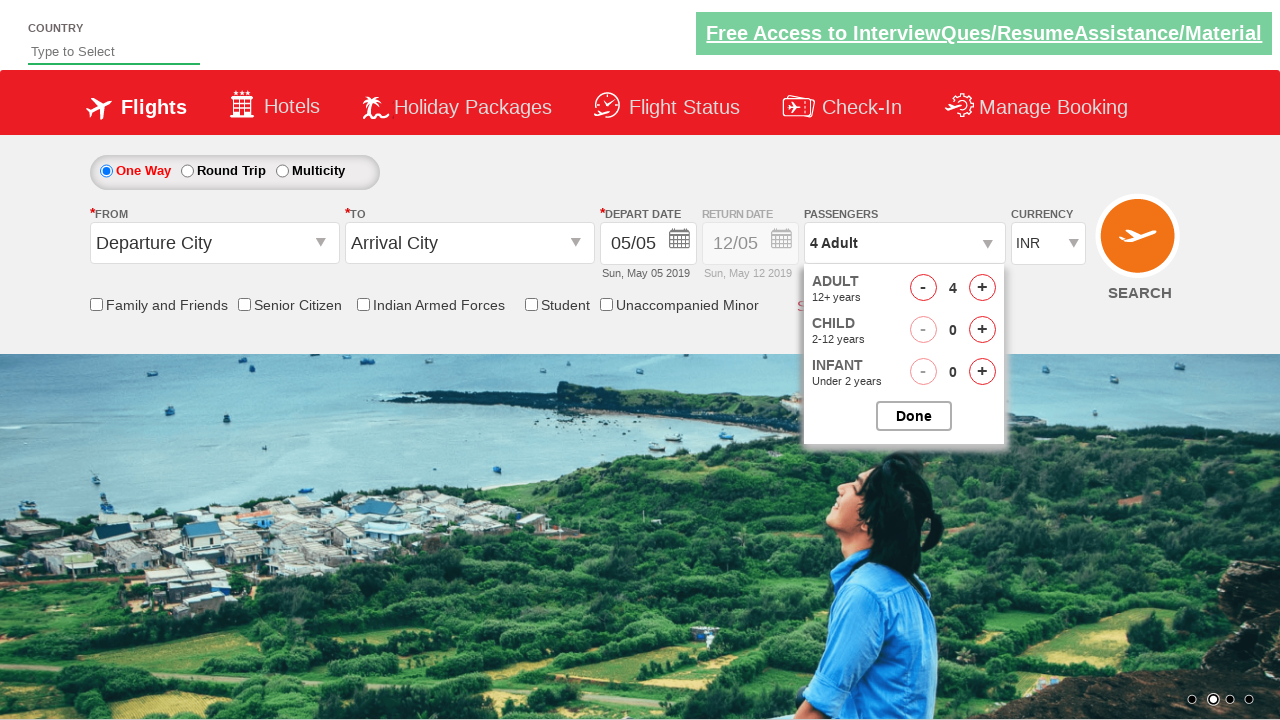

Clicked increment adult button (iteration 4 of 4) at (982, 288) on #hrefIncAdt
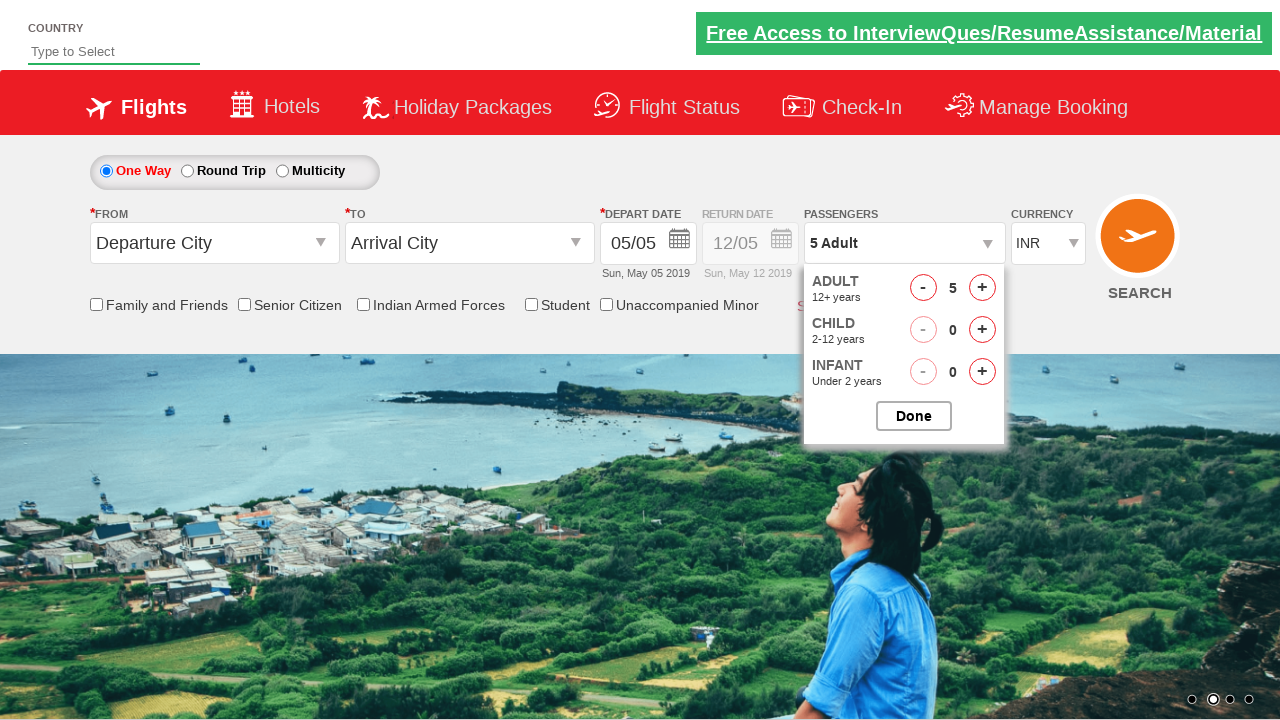

Closed the passenger selection dropdown at (914, 416) on #btnclosepaxoption
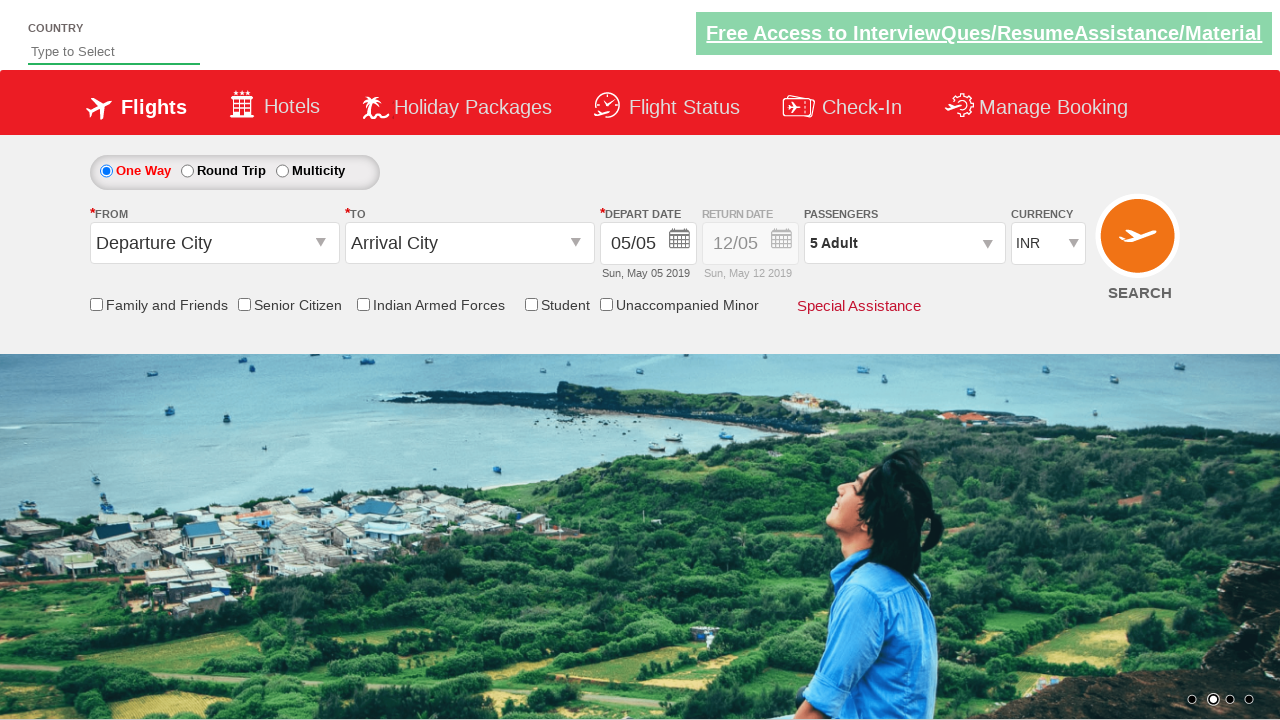

Retrieved passenger count text: '5 Adult'
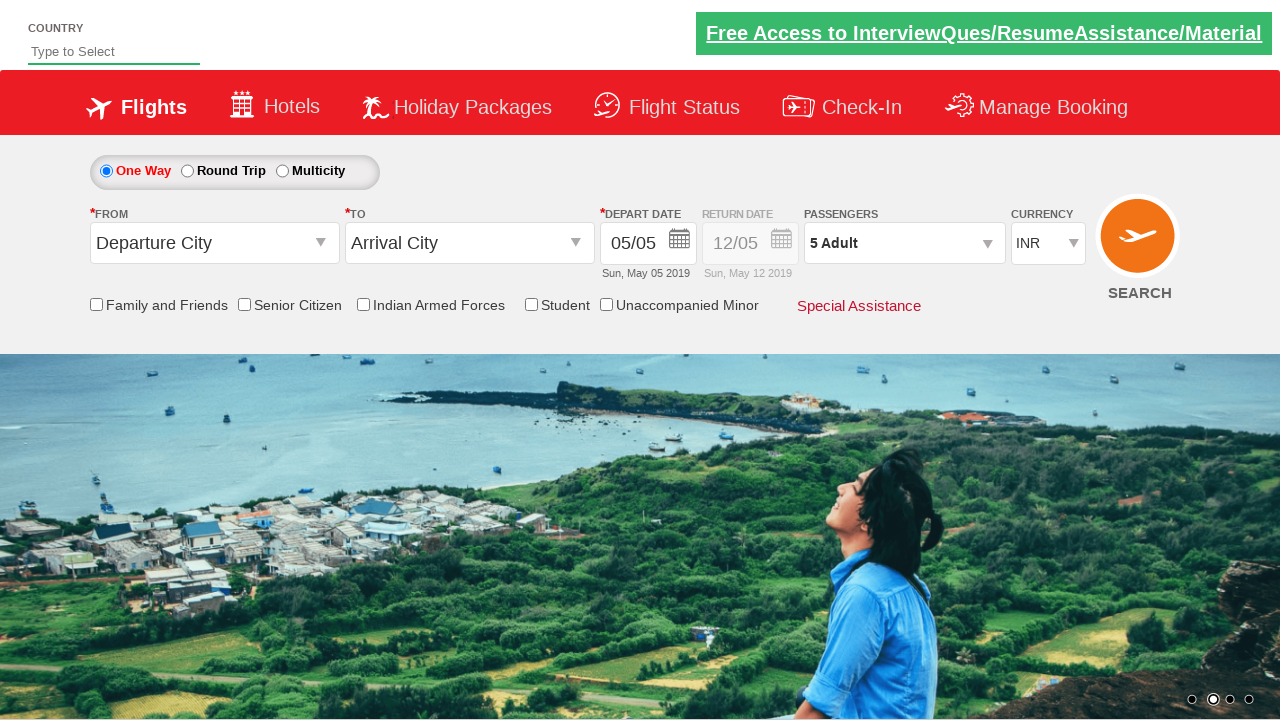

Verified passenger count text equals '5 Adult'
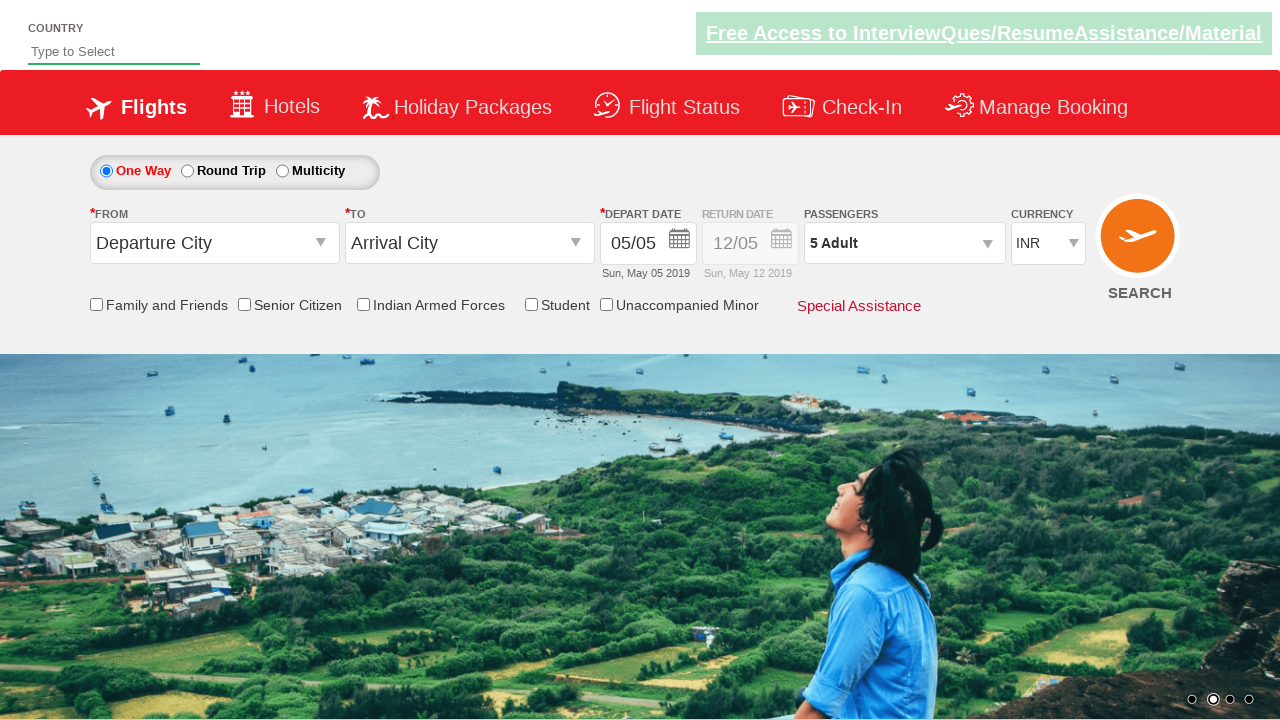

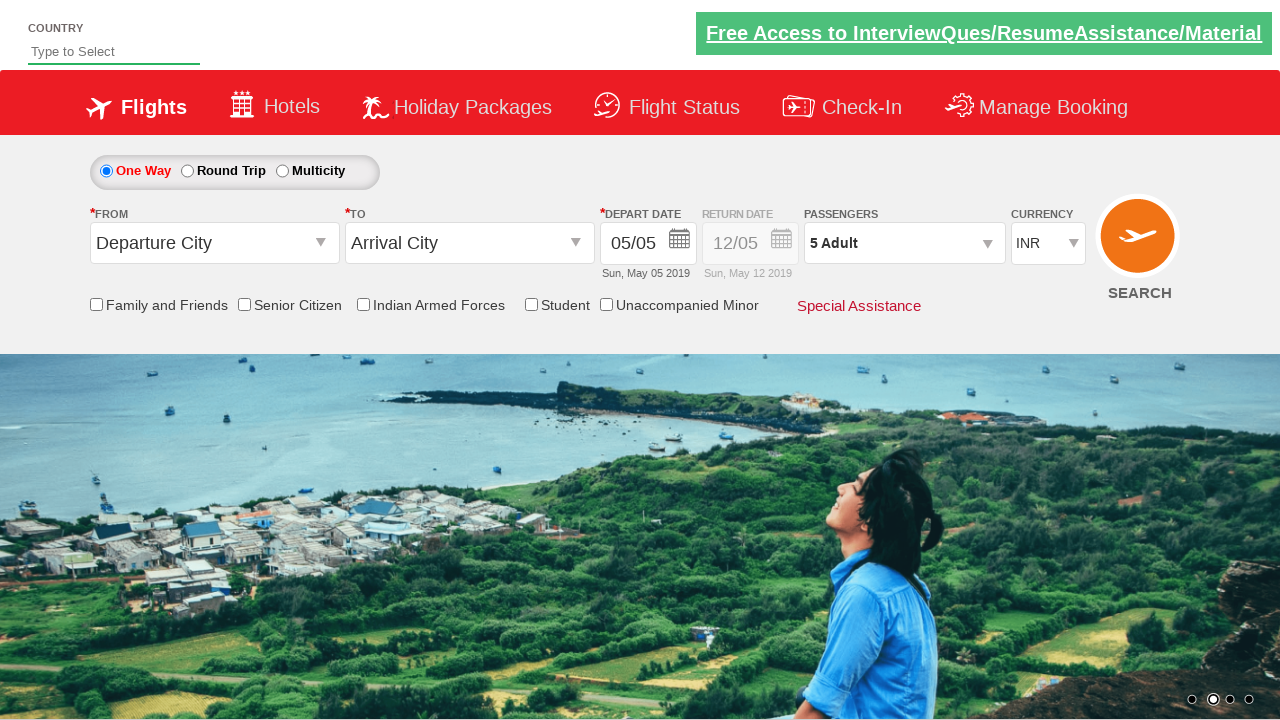